Tests JavaScript execution on a specific element by modifying body innerHTML and showing an alert

Starting URL: http://www.w3schools.com/html/html5_draganddrop.asp

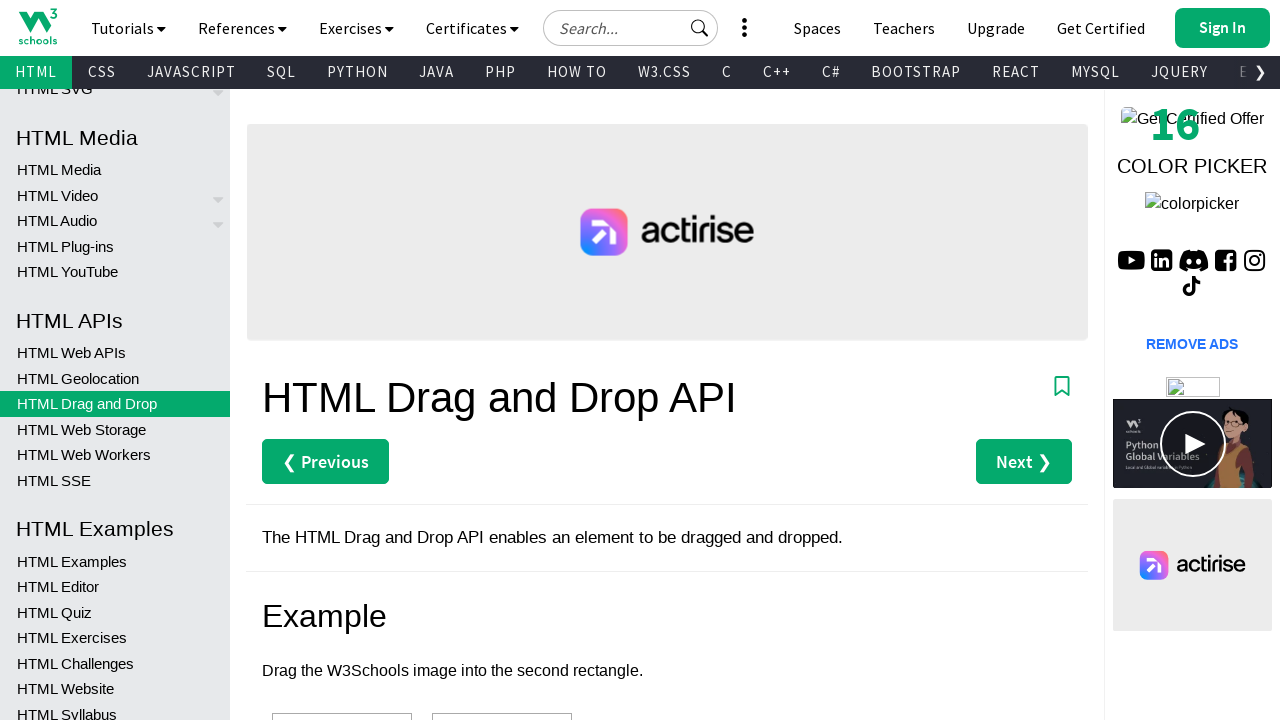

Set up dialog handler to auto-accept alerts
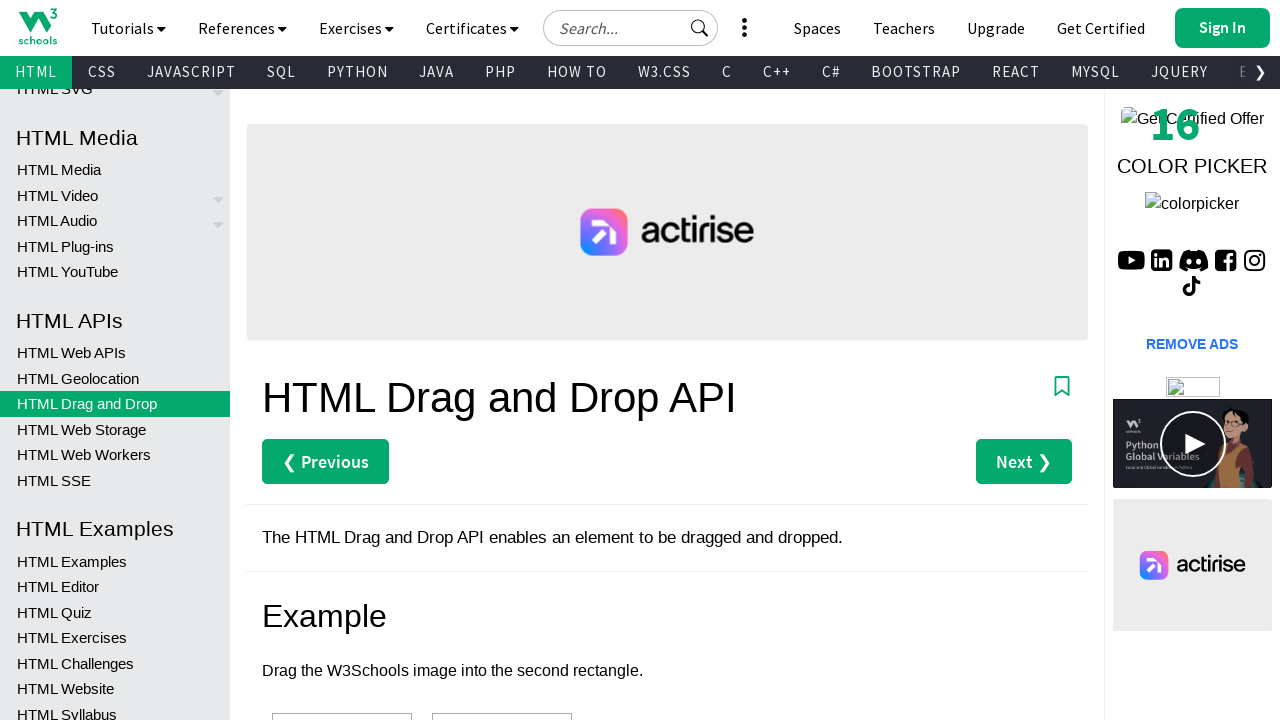

Executed JavaScript to modify body innerHTML and display alert with concatenated arguments
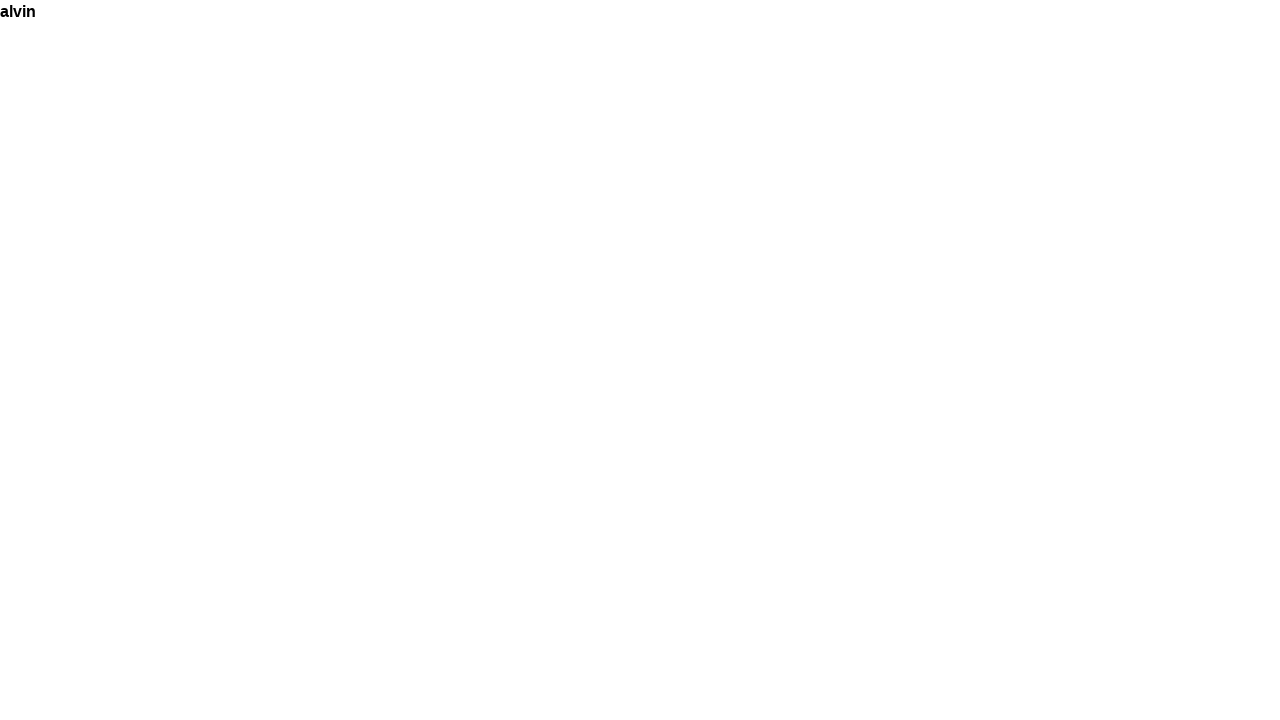

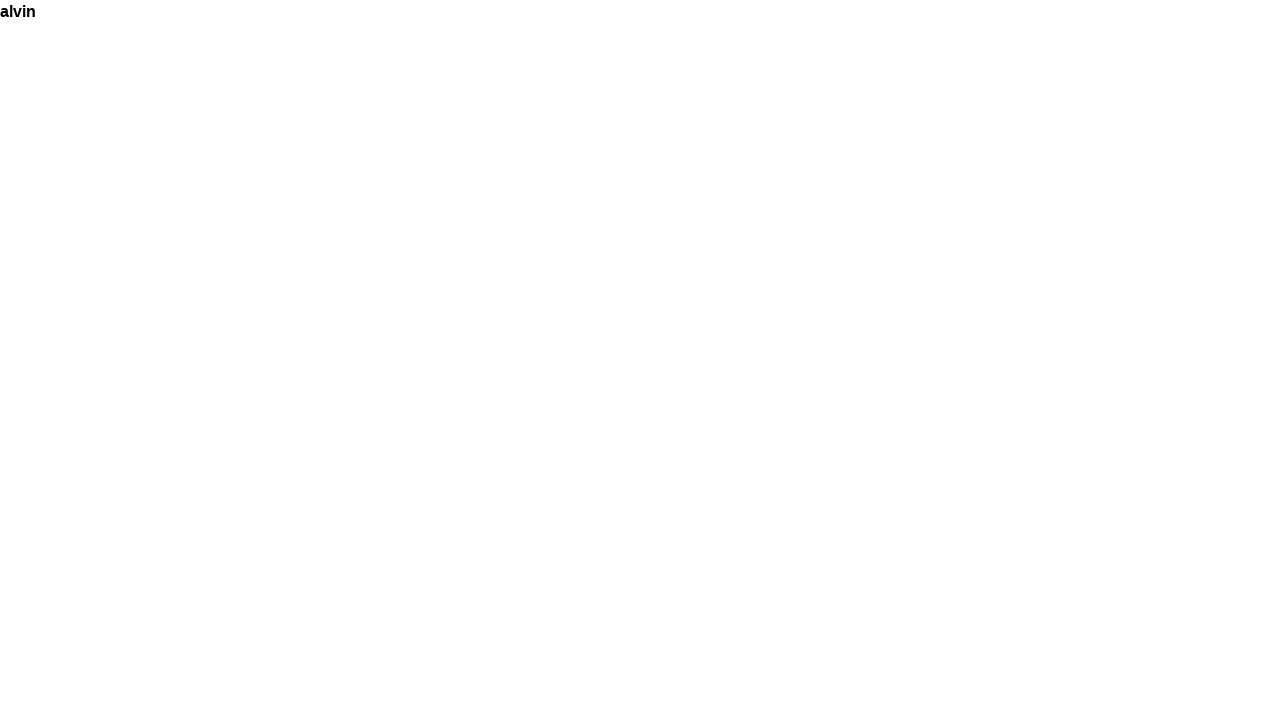